Tests a math challenge form by reading a value from the page, calculating a mathematical formula (log of absolute value of 12*sin(x)), entering the answer, checking a robot checkbox, selecting a radio button, and submitting the form.

Starting URL: https://suninjuly.github.io/math.html

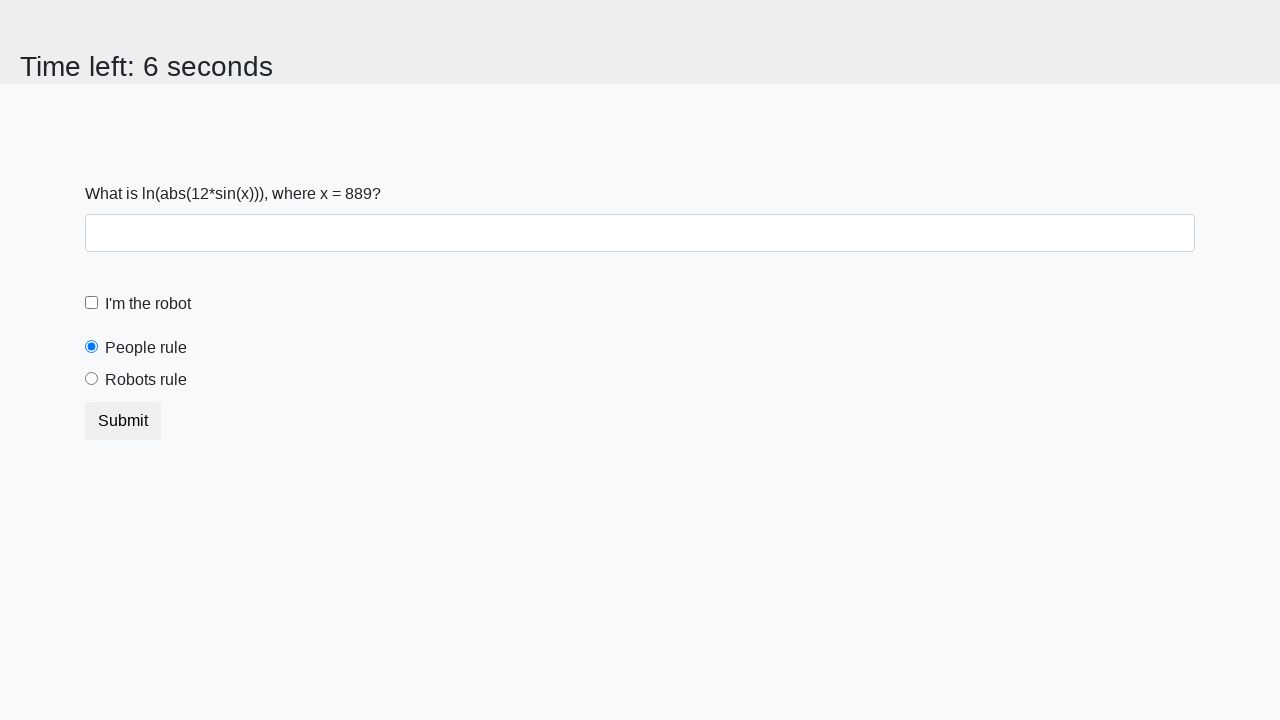

Read x value from #input_value element
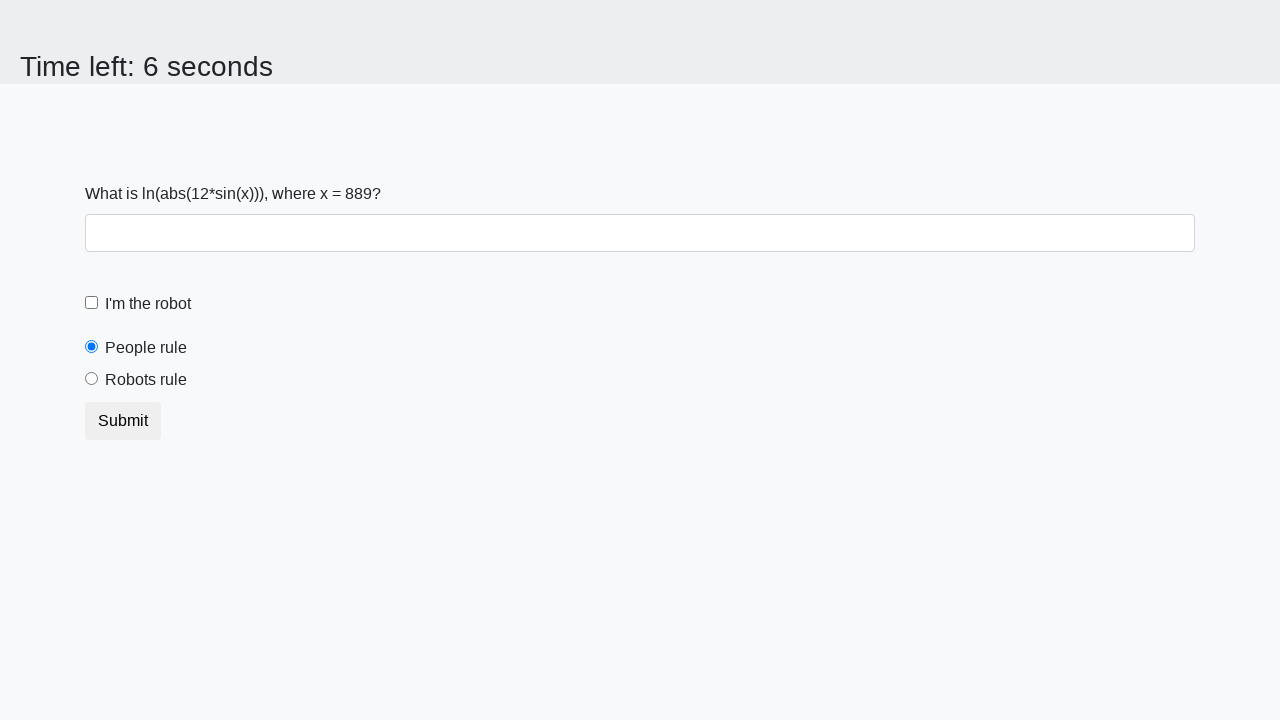

Calculated answer using formula log(|12*sin(x)|) = -0.16494026755782198
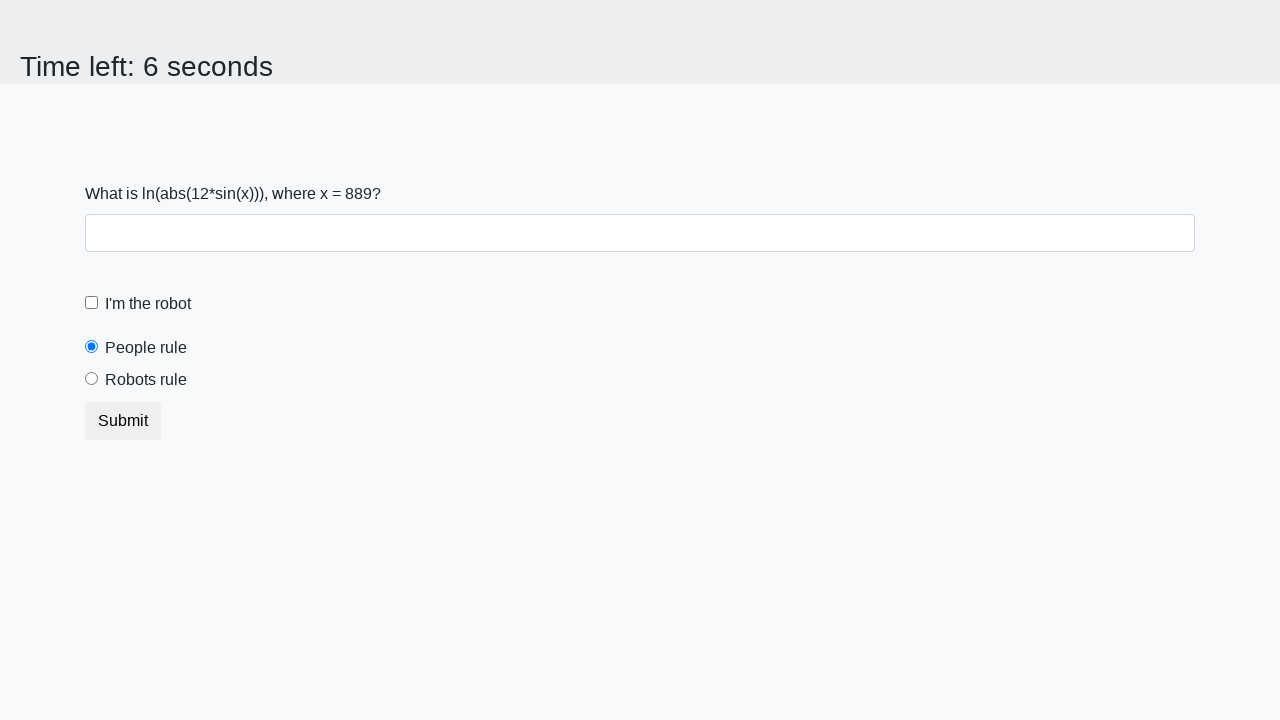

Filled answer field with calculated value on #answer
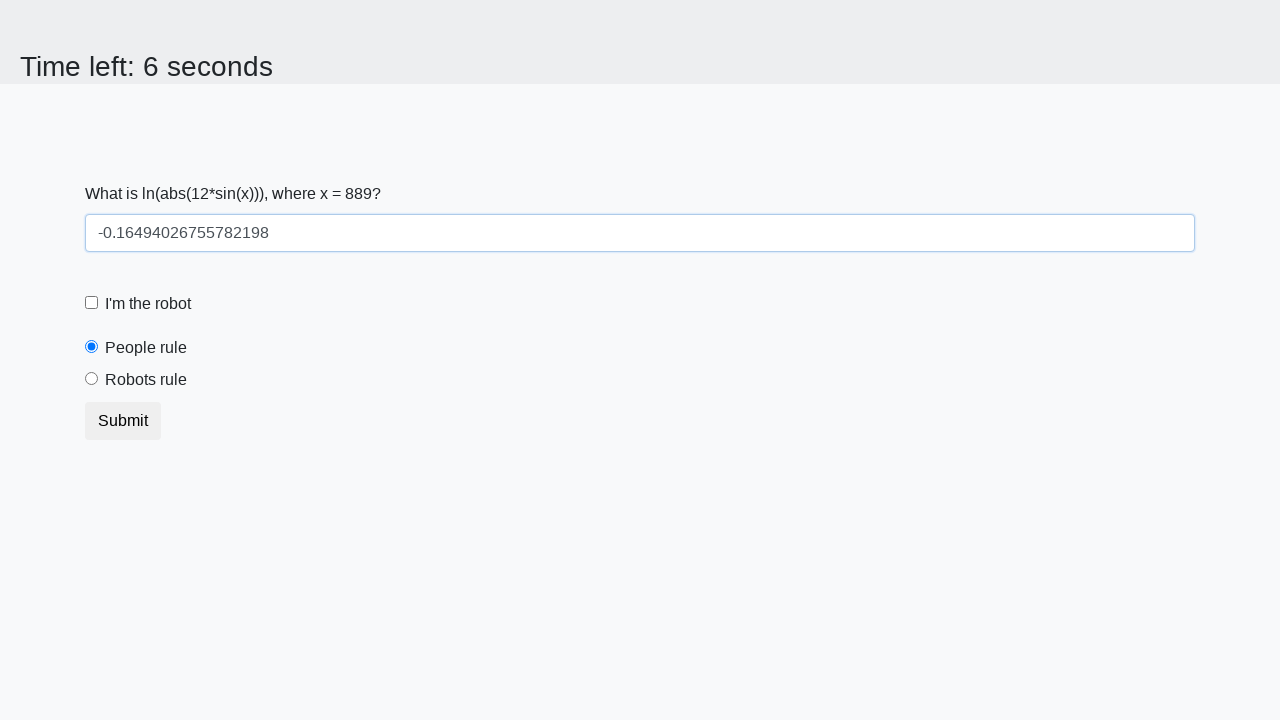

Clicked robot checkbox at (92, 303) on #robotCheckbox
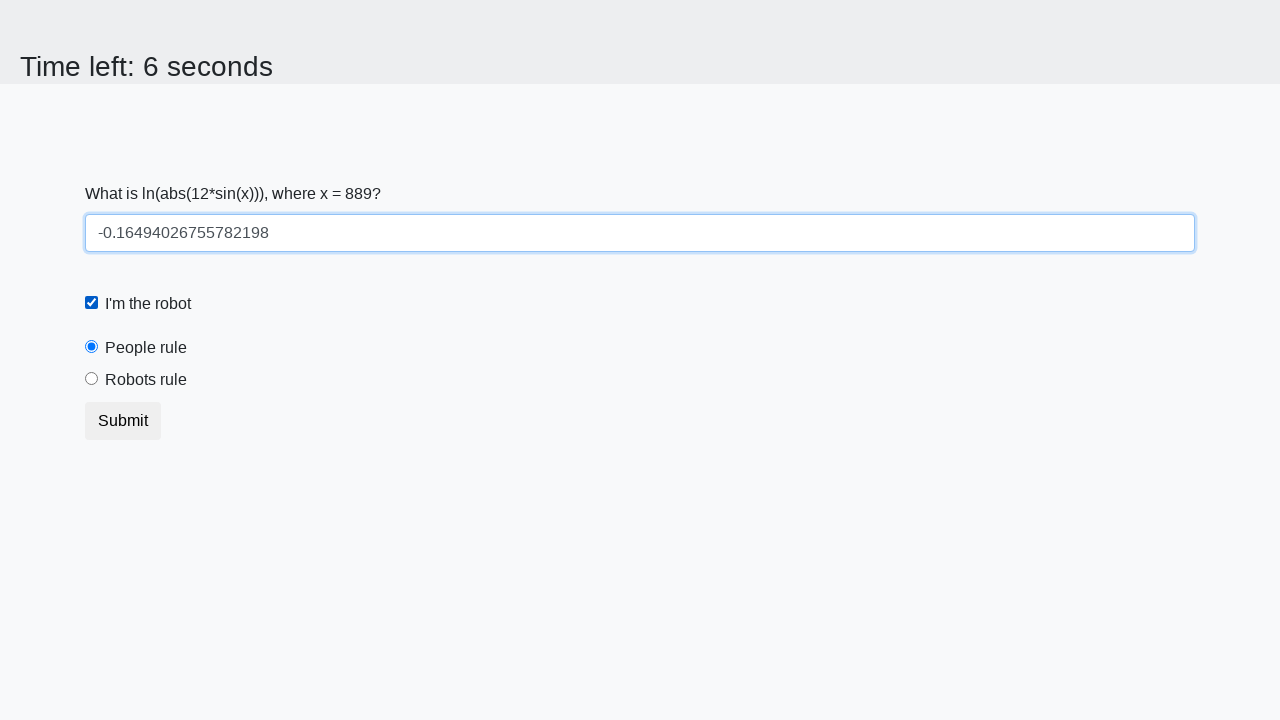

Selected robots rule radio button at (92, 379) on #robotsRule
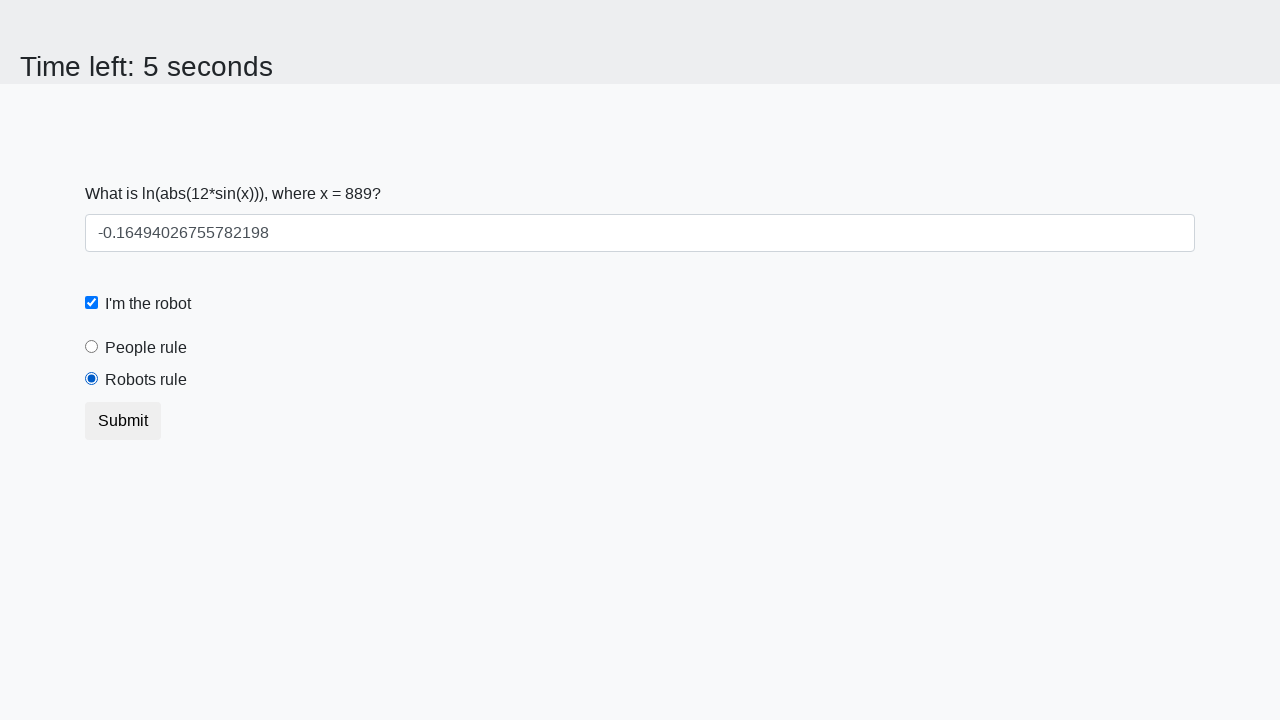

Clicked submit button to submit the form at (123, 421) on button
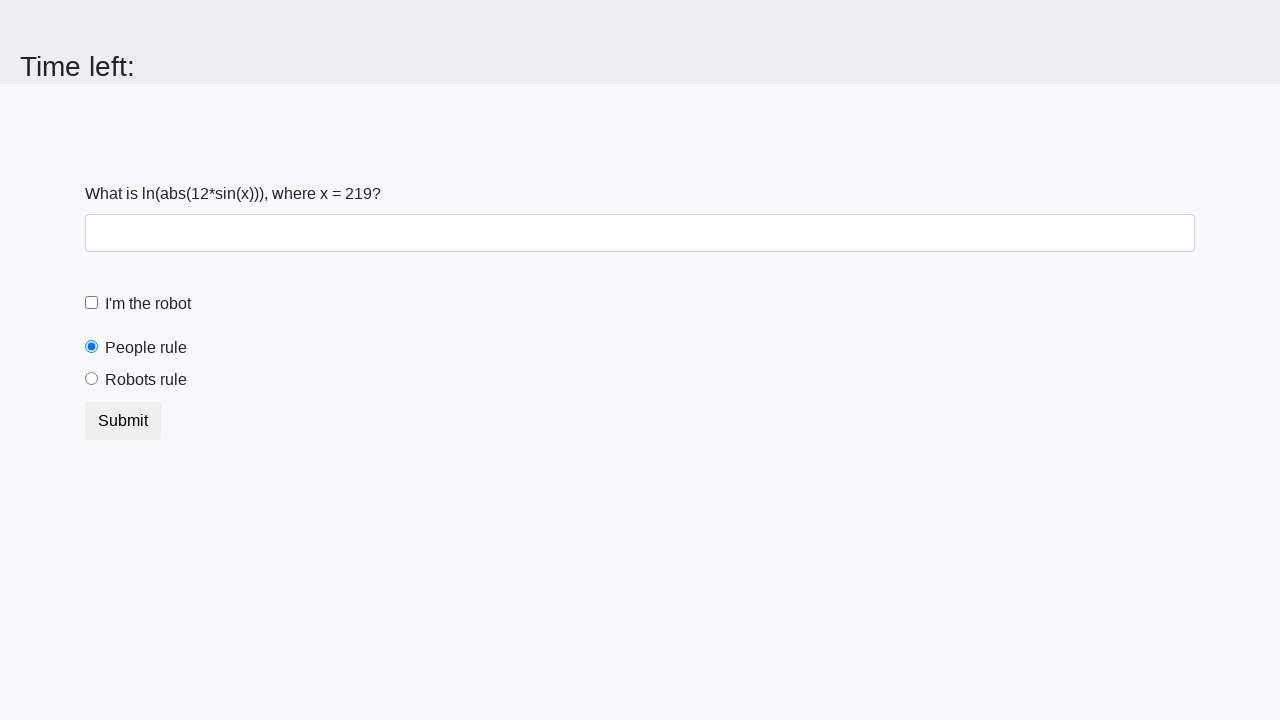

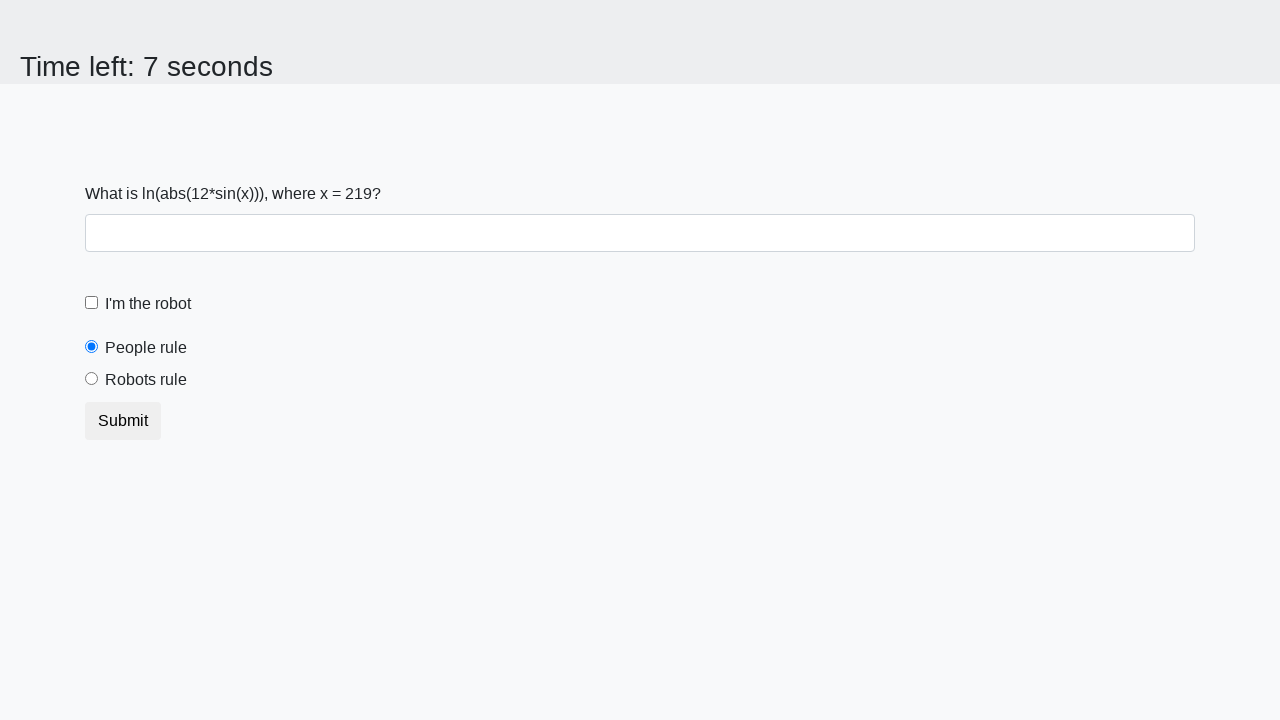